Navigates to an online judge solution page and selects Python3 from the language dropdown menu

Starting URL: http://judge.u-aizu.ac.jp/onlinejudge/solution.jsp?pid=1001

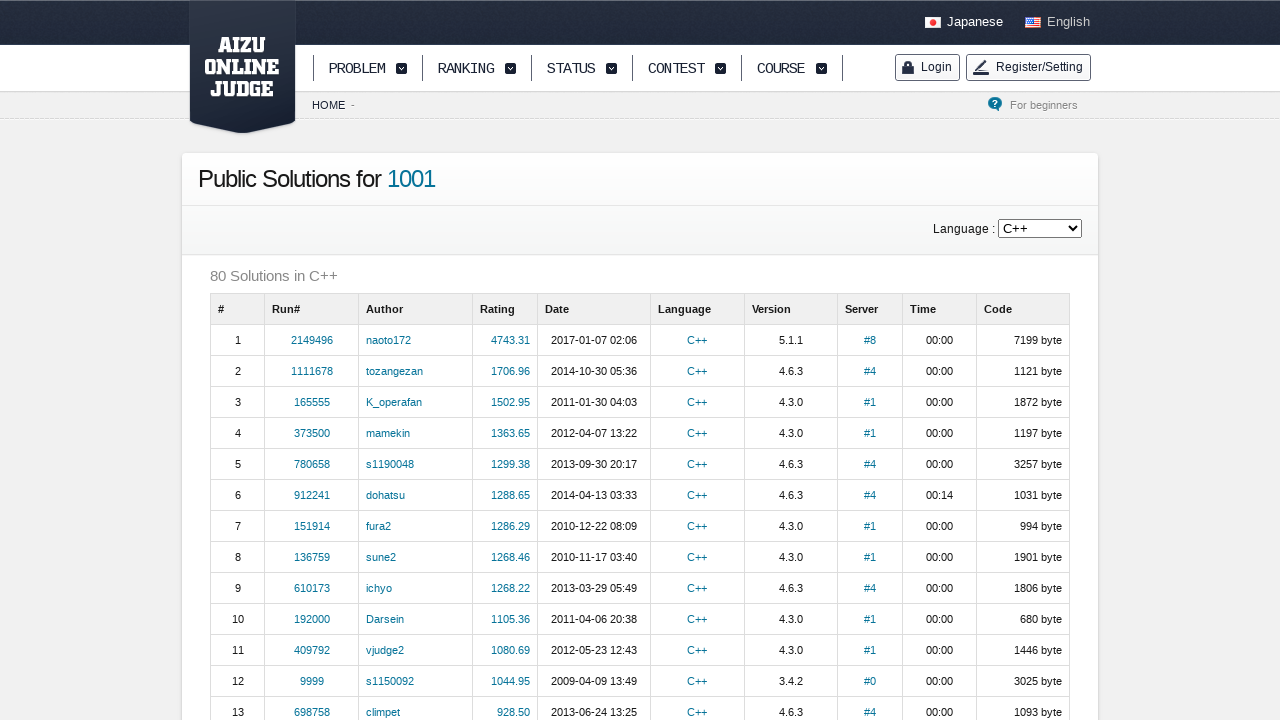

Language selector dropdown became available
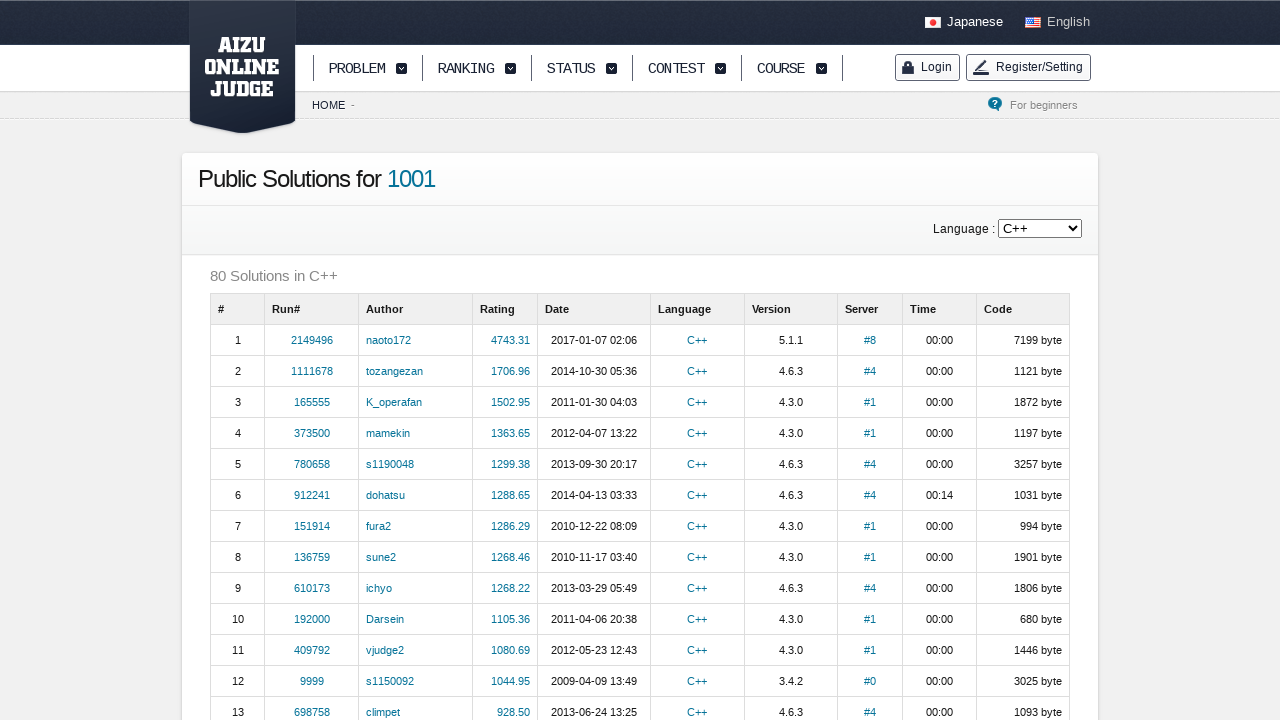

Selected Python3 from the language dropdown menu on #languageSelector
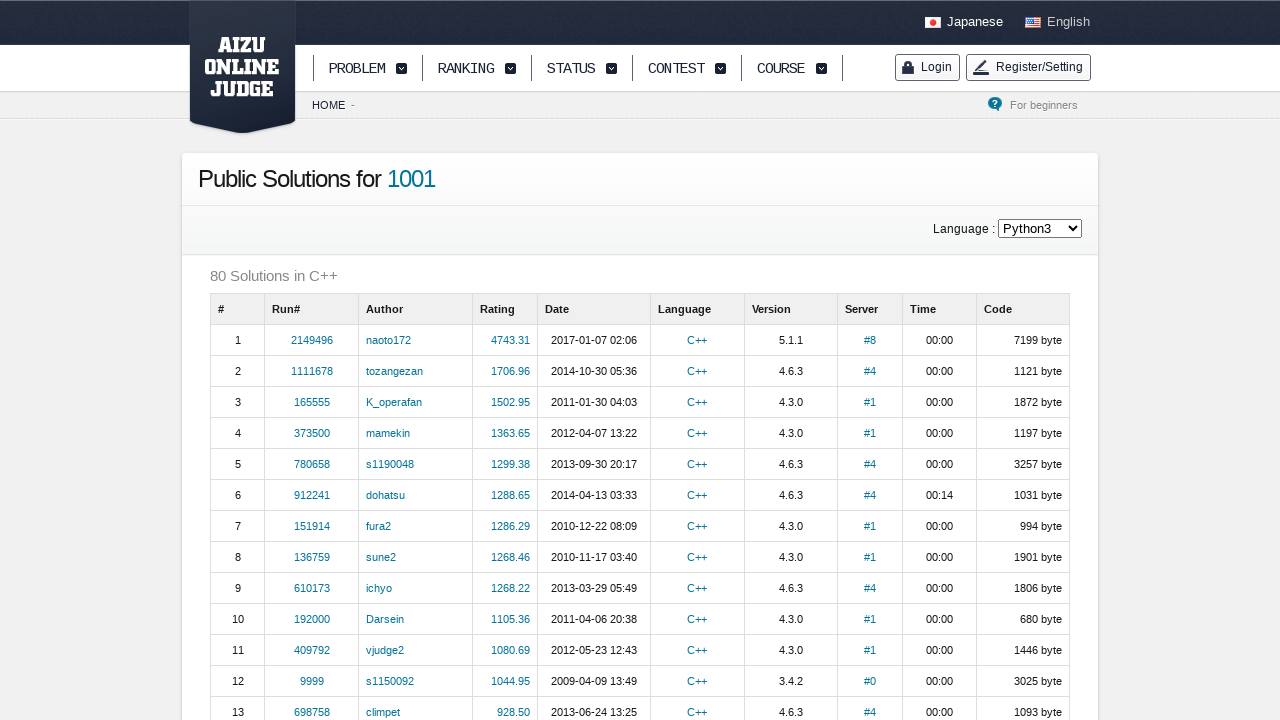

Waited for page to update after language selection
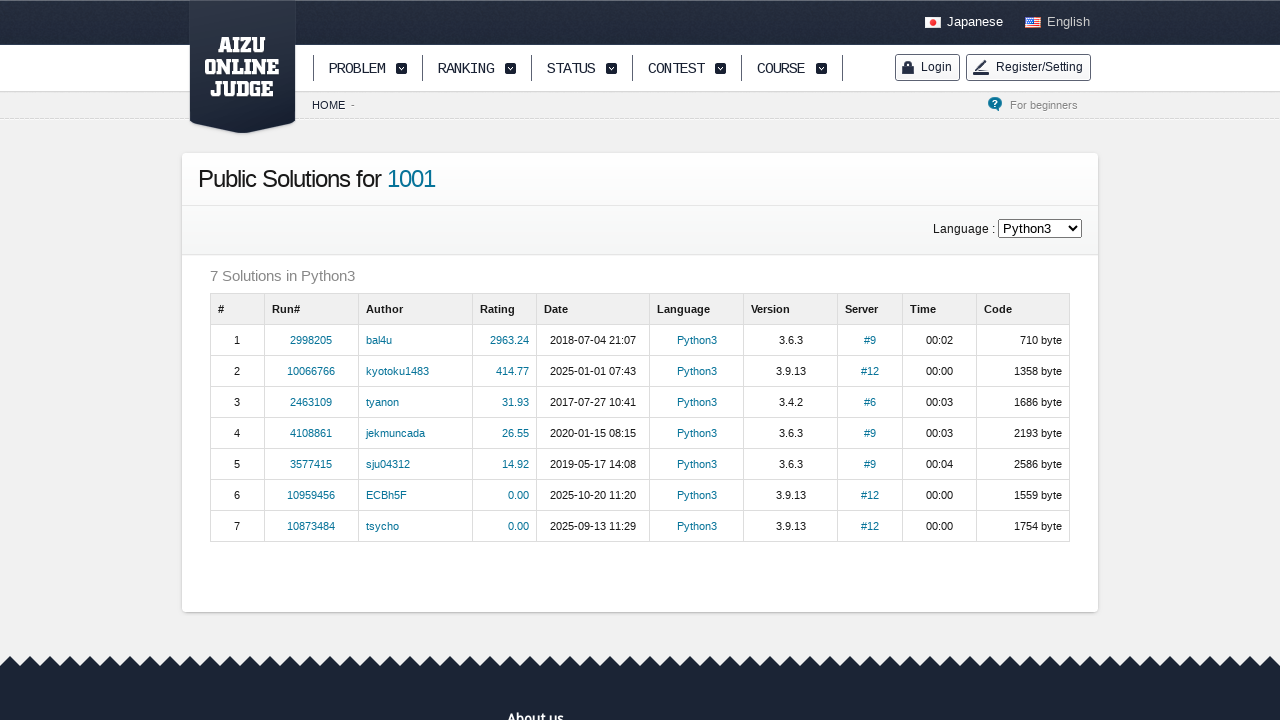

Solution review links became available on the page
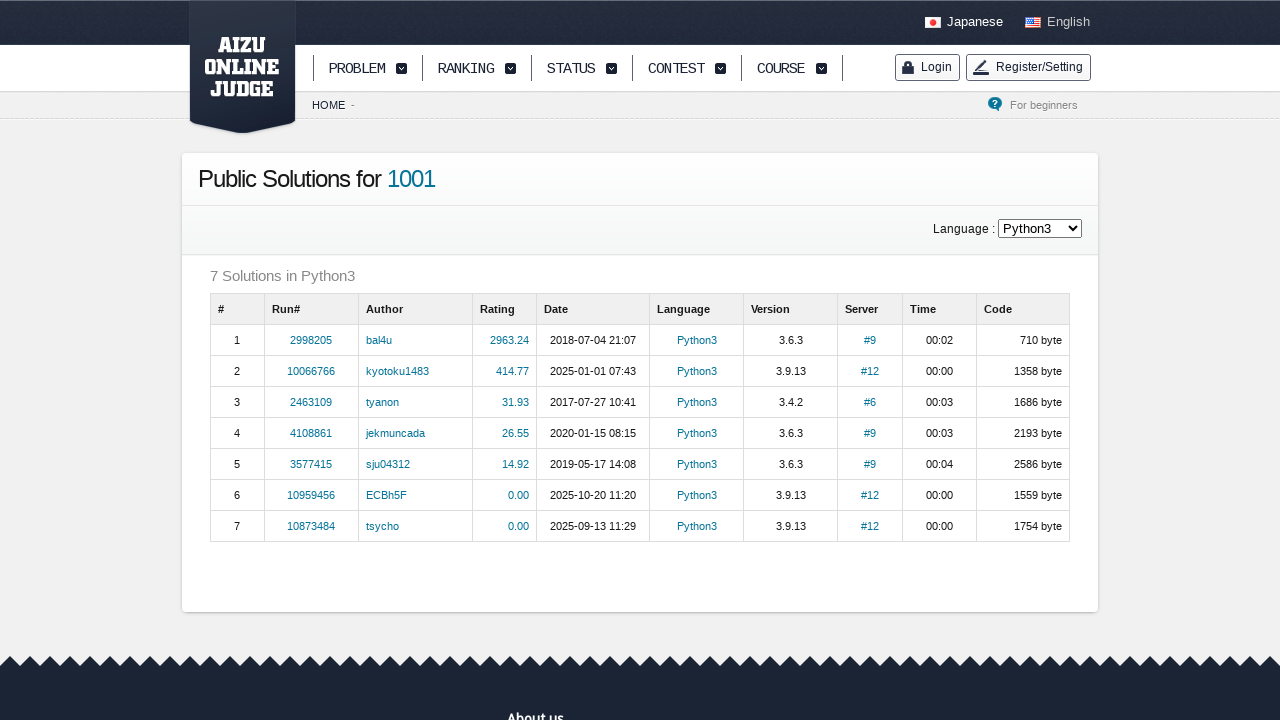

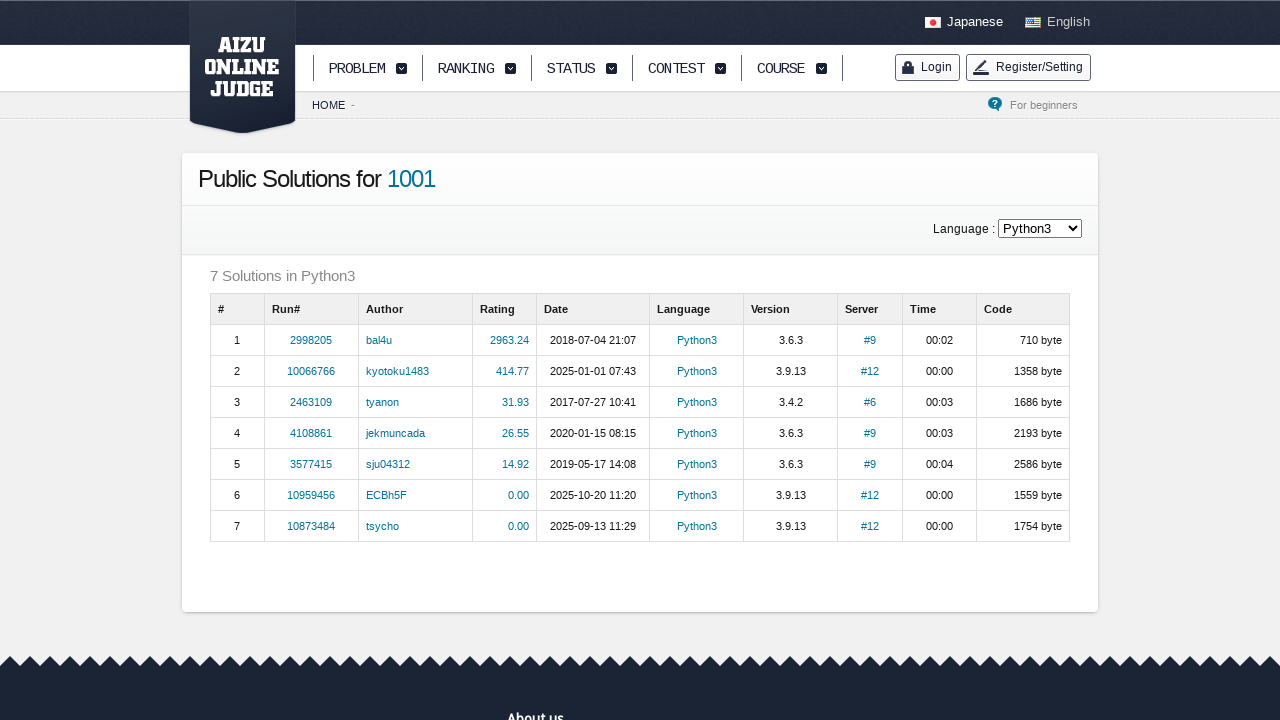